Tests that the search modal opens on the Playwright documentation site when pressing Ctrl+K keyboard shortcut, then verifies the search input field appears.

Starting URL: https://playwright.dev/

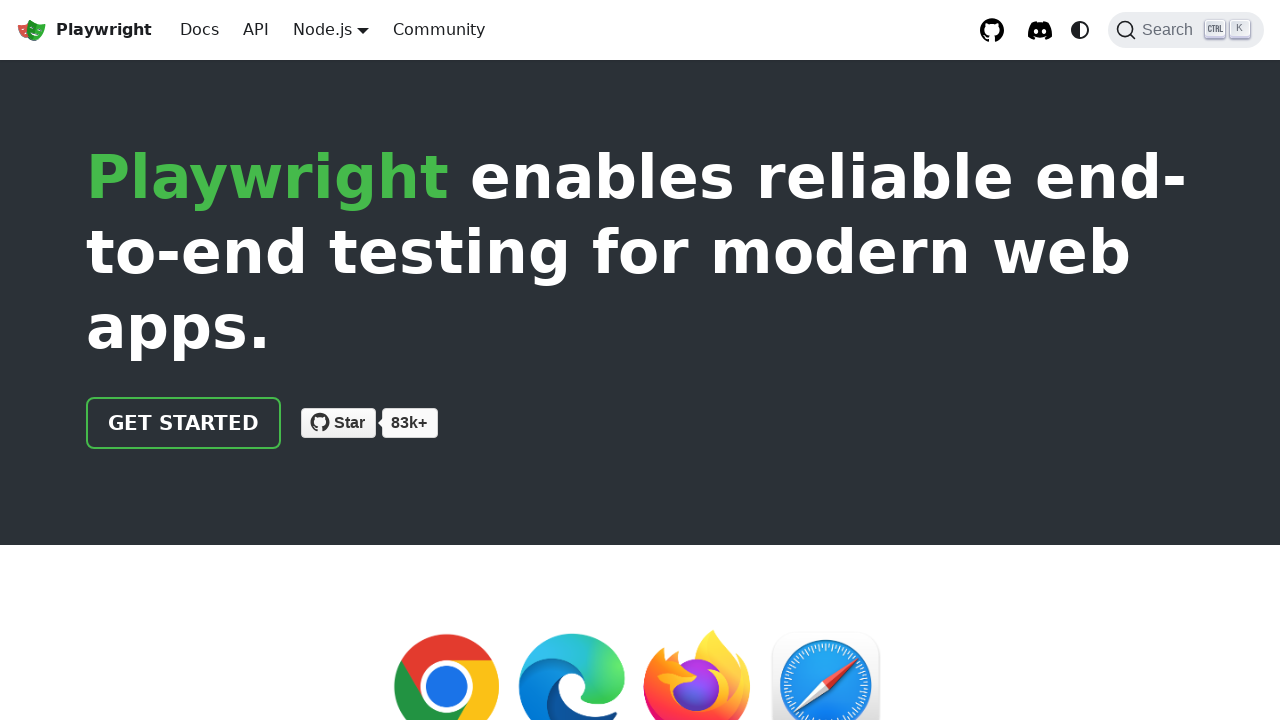

Navigated to Playwright documentation site
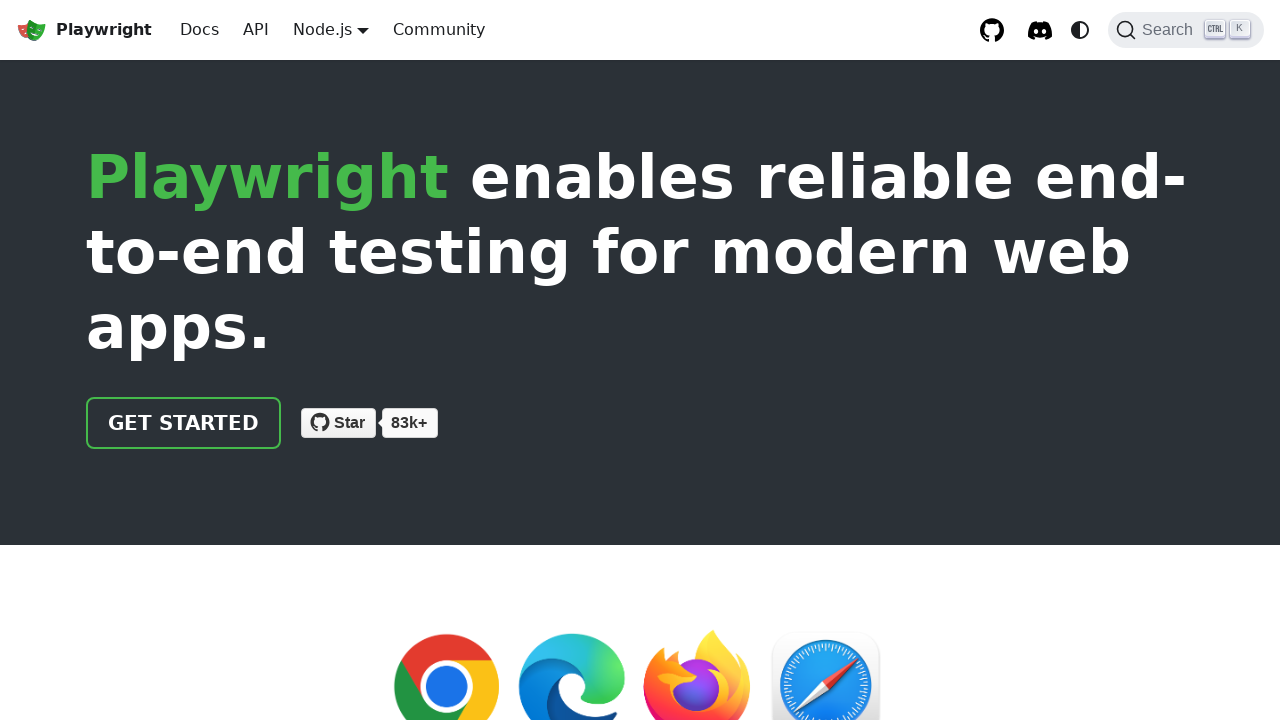

Pressed Ctrl+K keyboard shortcut to open search modal
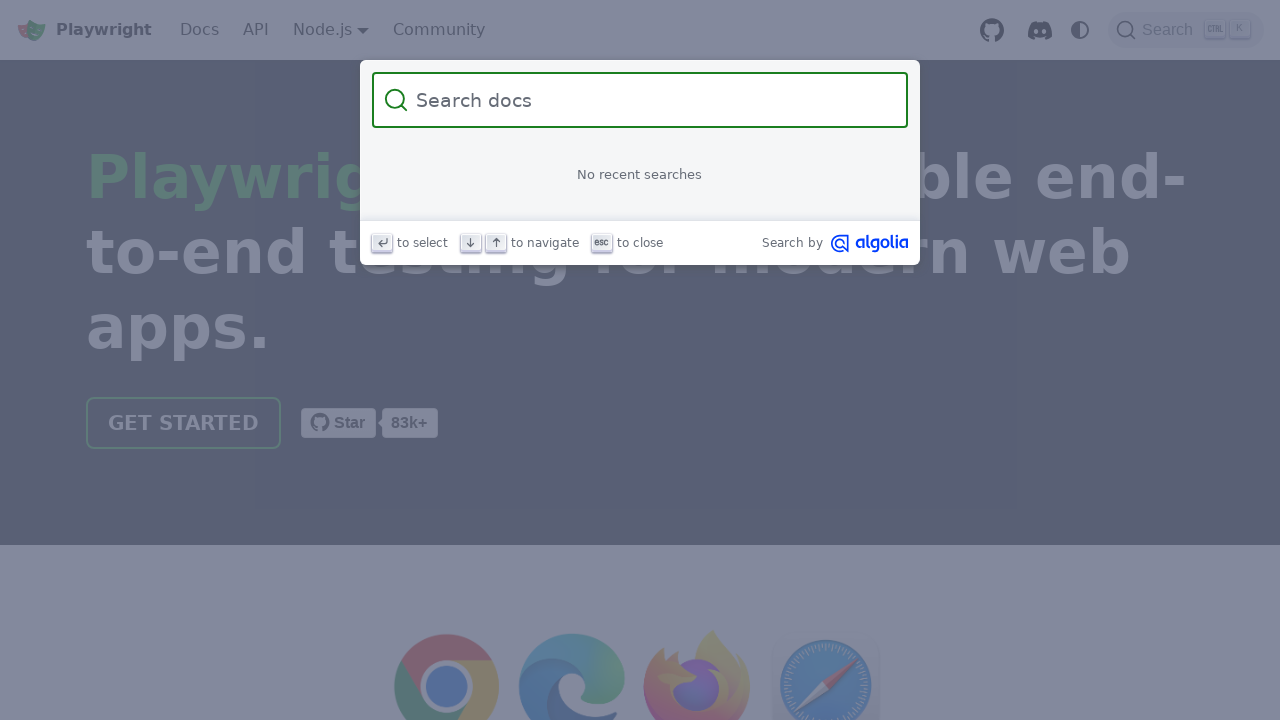

Search input field appeared in the modal
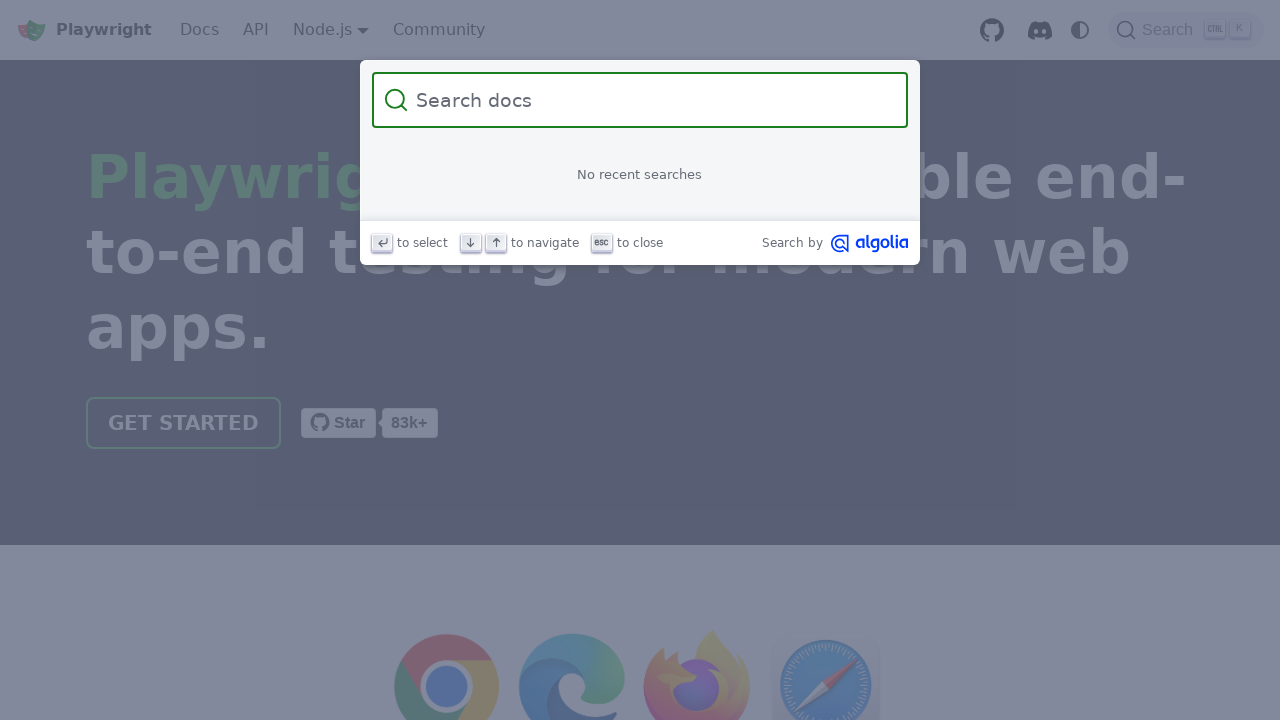

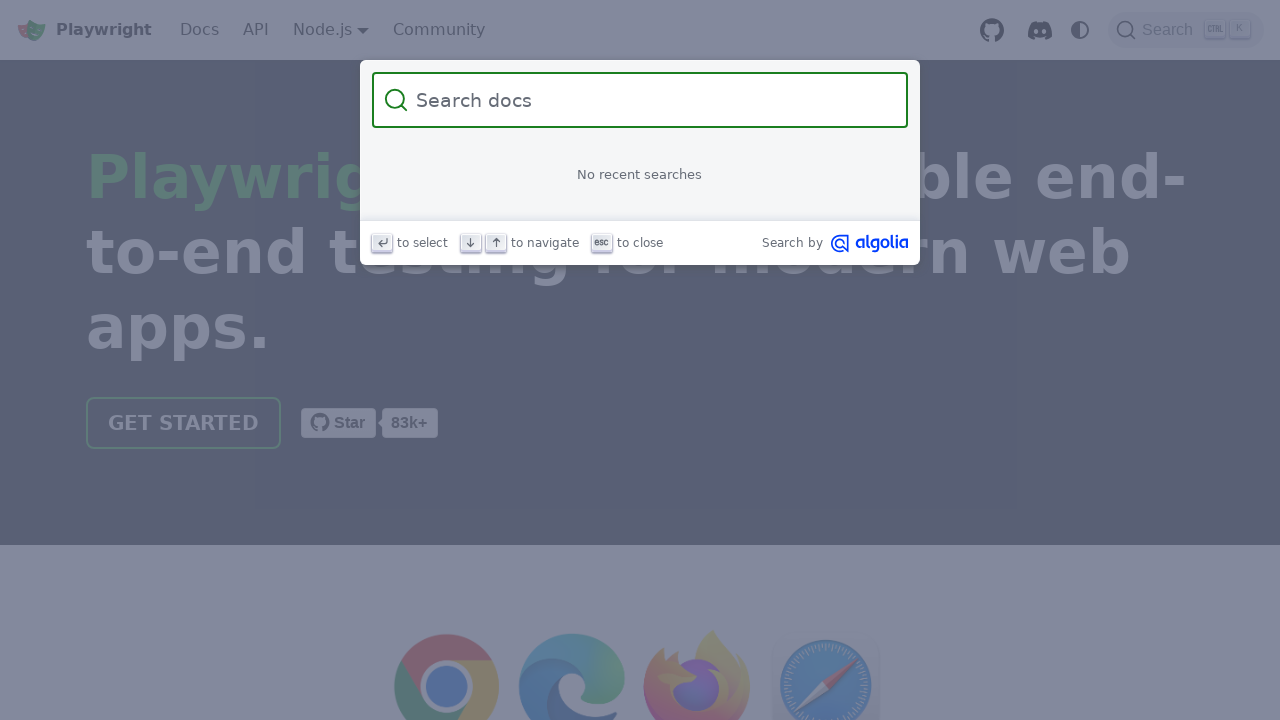